Tests navigation by clicking the "Get started" link and verifying the URL changes to include "intro"

Starting URL: https://playwright.dev/

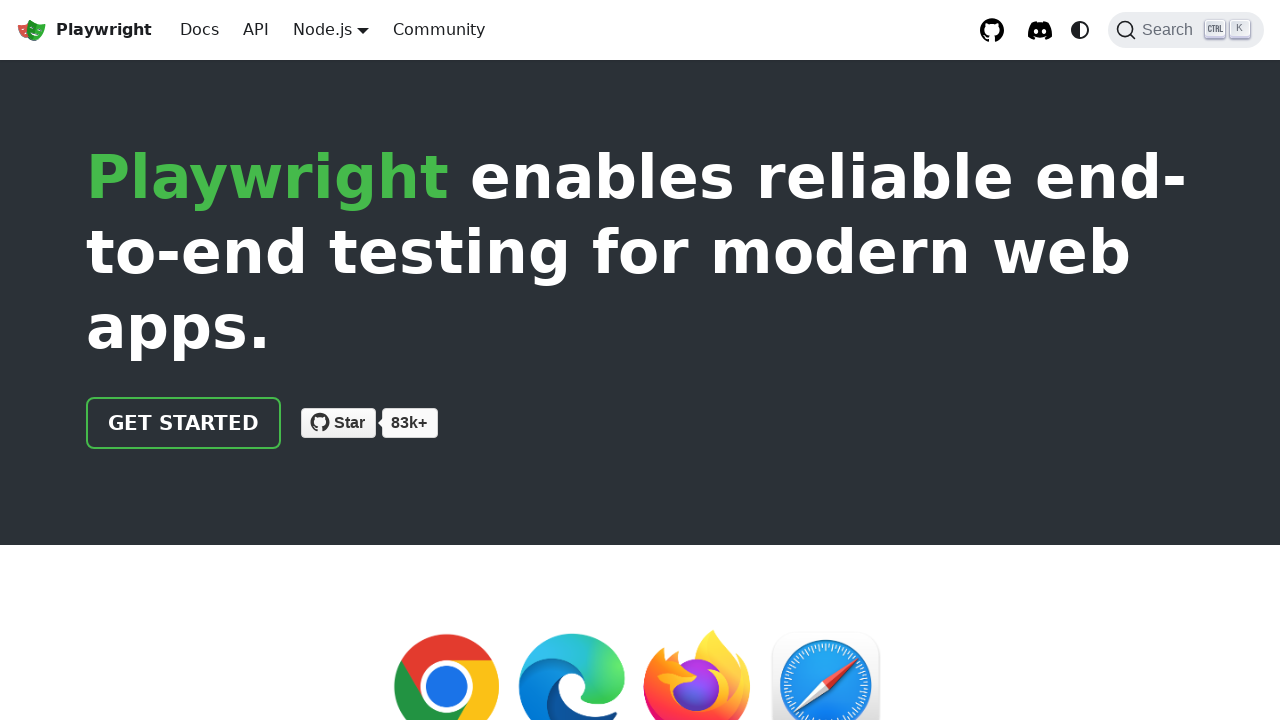

Clicked the 'Get started' link at (184, 423) on internal:role=link[name="Get started"i]
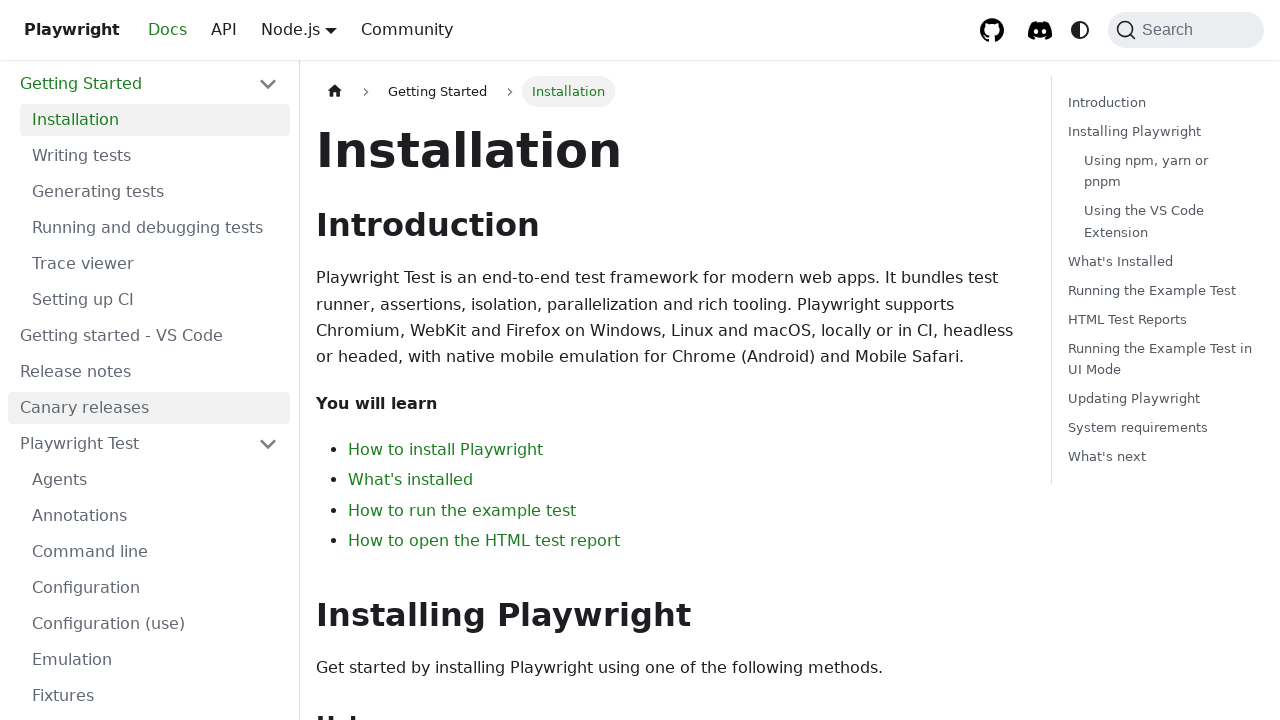

Navigated to intro page and URL now contains 'intro'
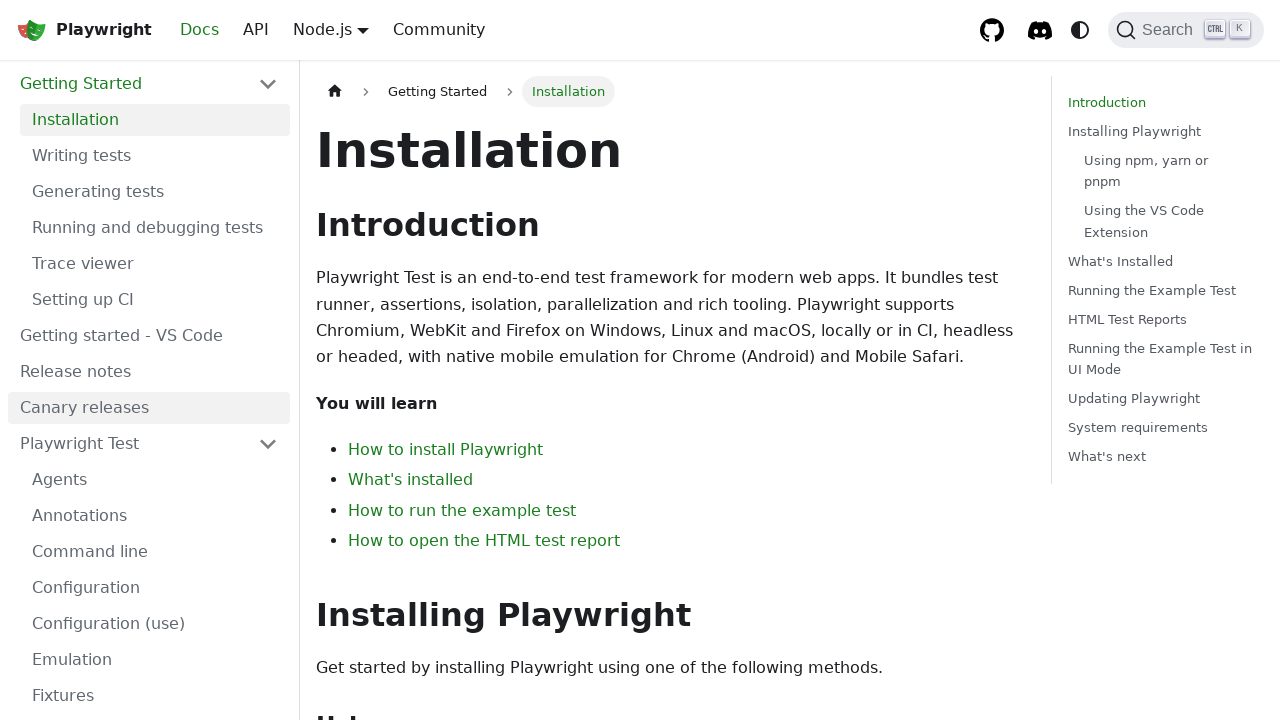

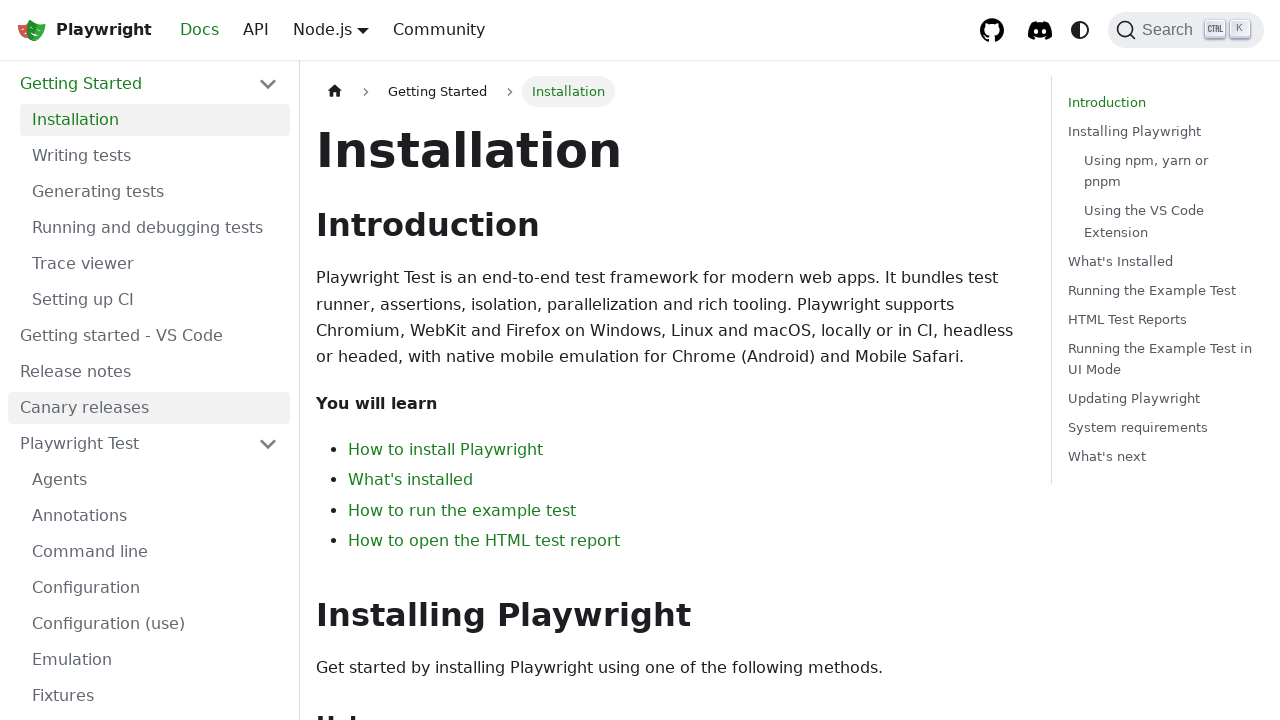